Tests file upload functionality by uploading a file through the file input element on the upload-download demo page

Starting URL: https://demoqa.com/upload-download

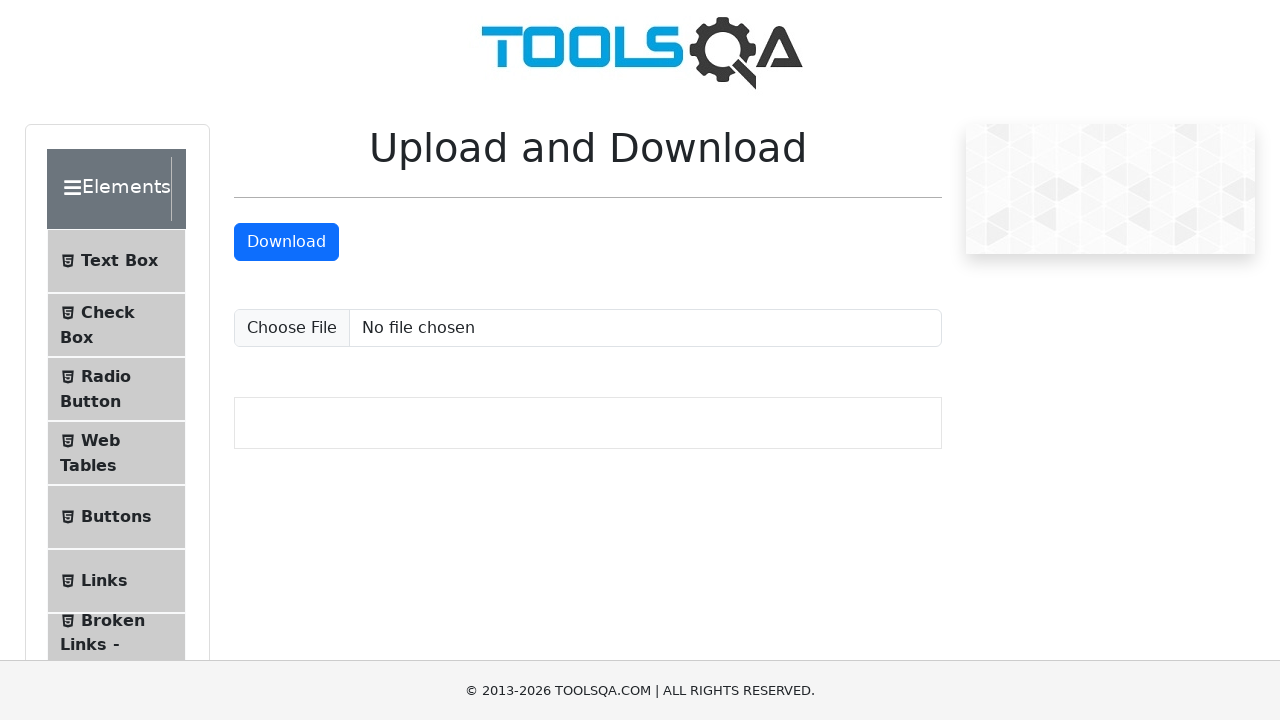

Upload file input element loaded
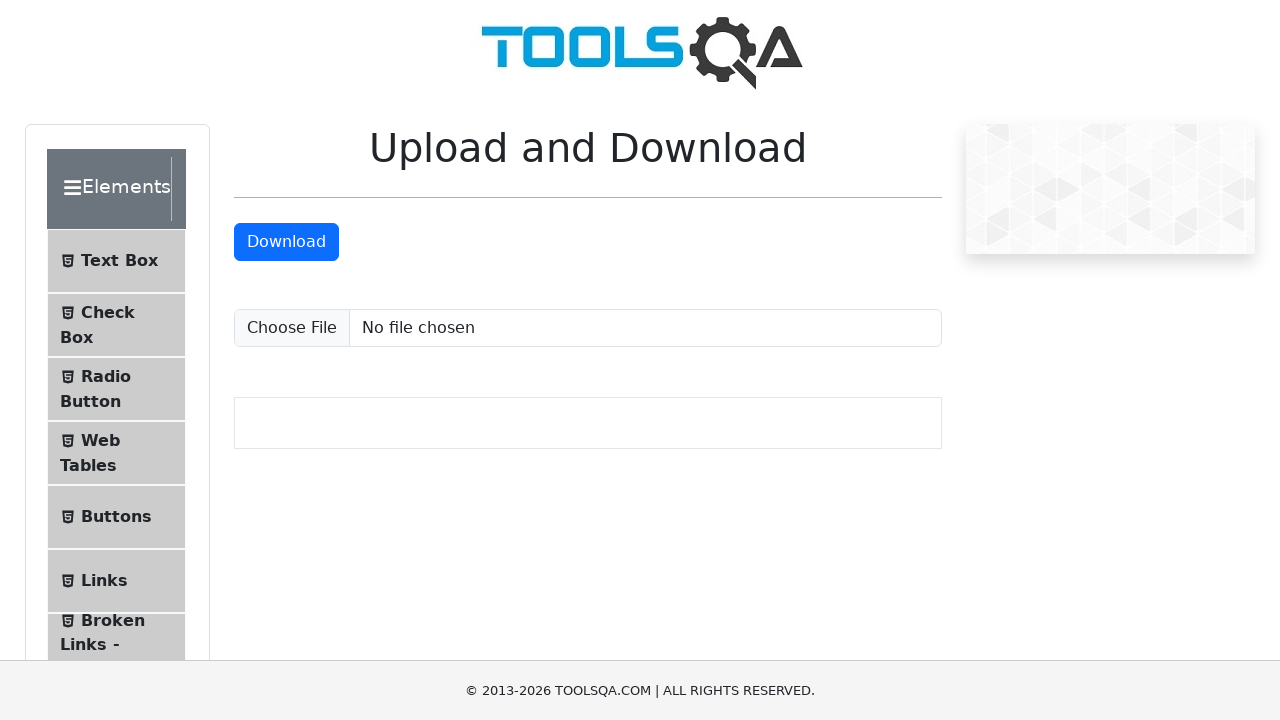

Created temporary test file for upload
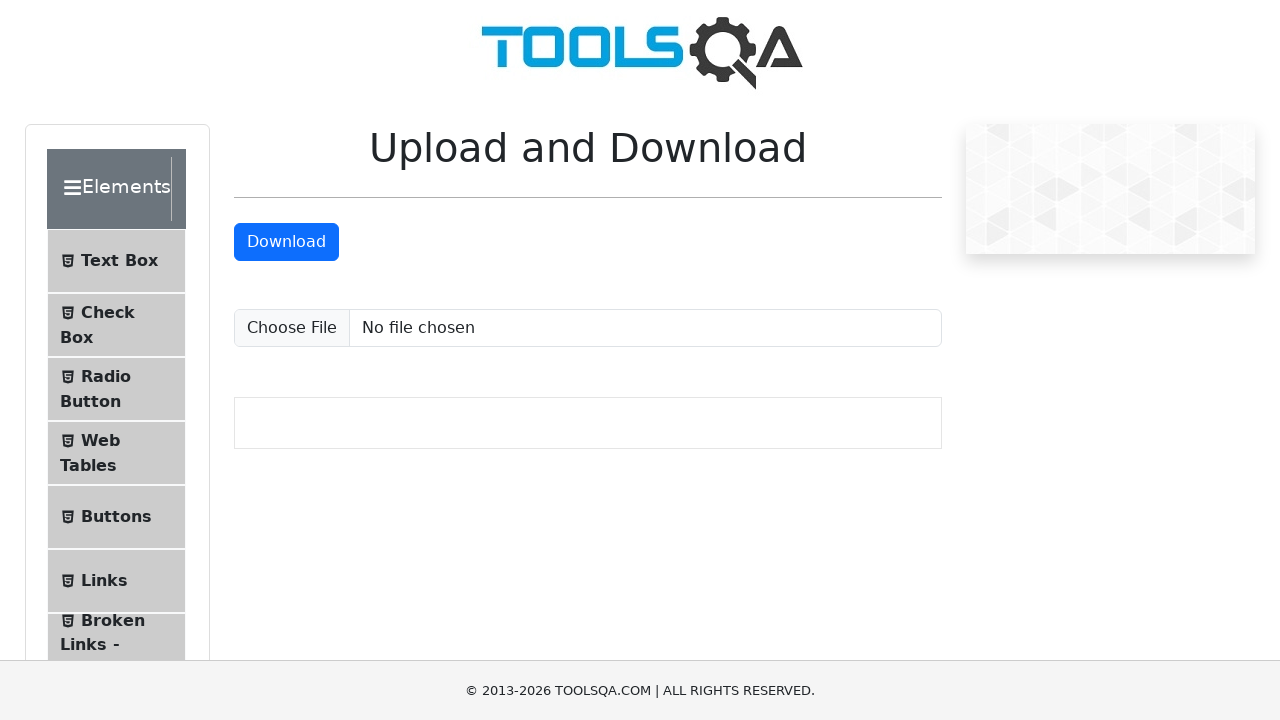

File uploaded through file input element
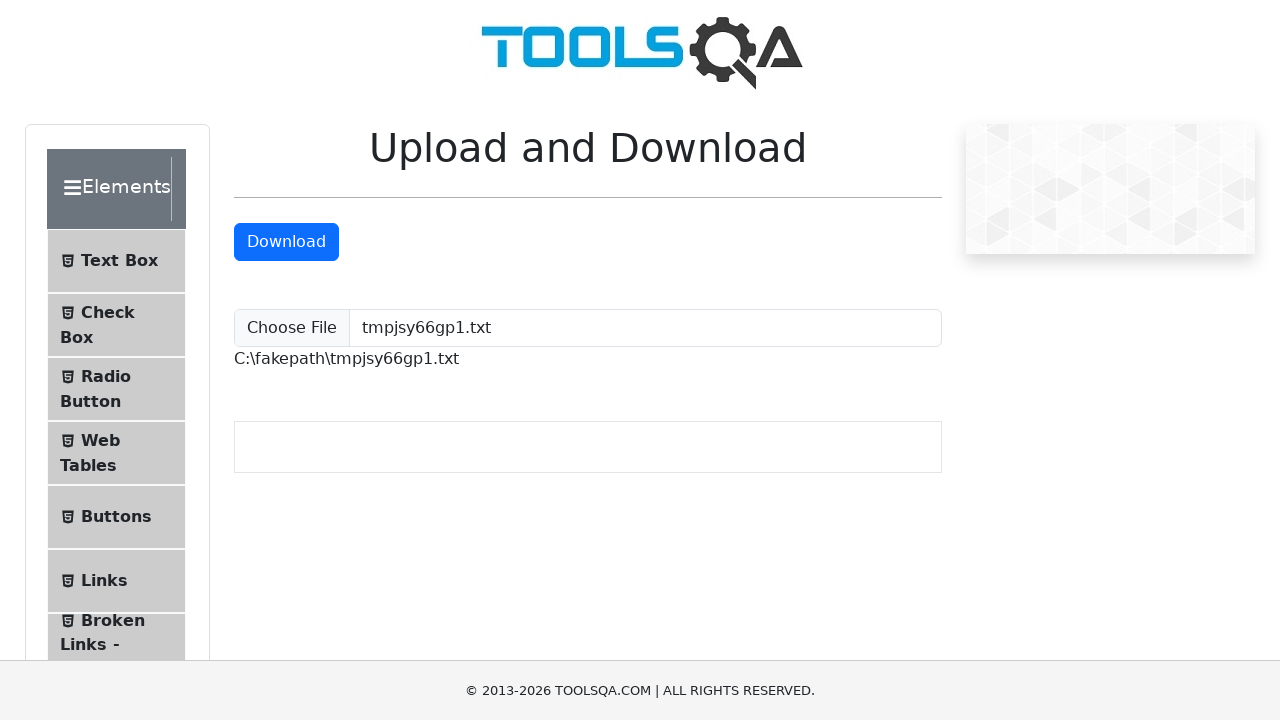

Upload confirmation path element appeared
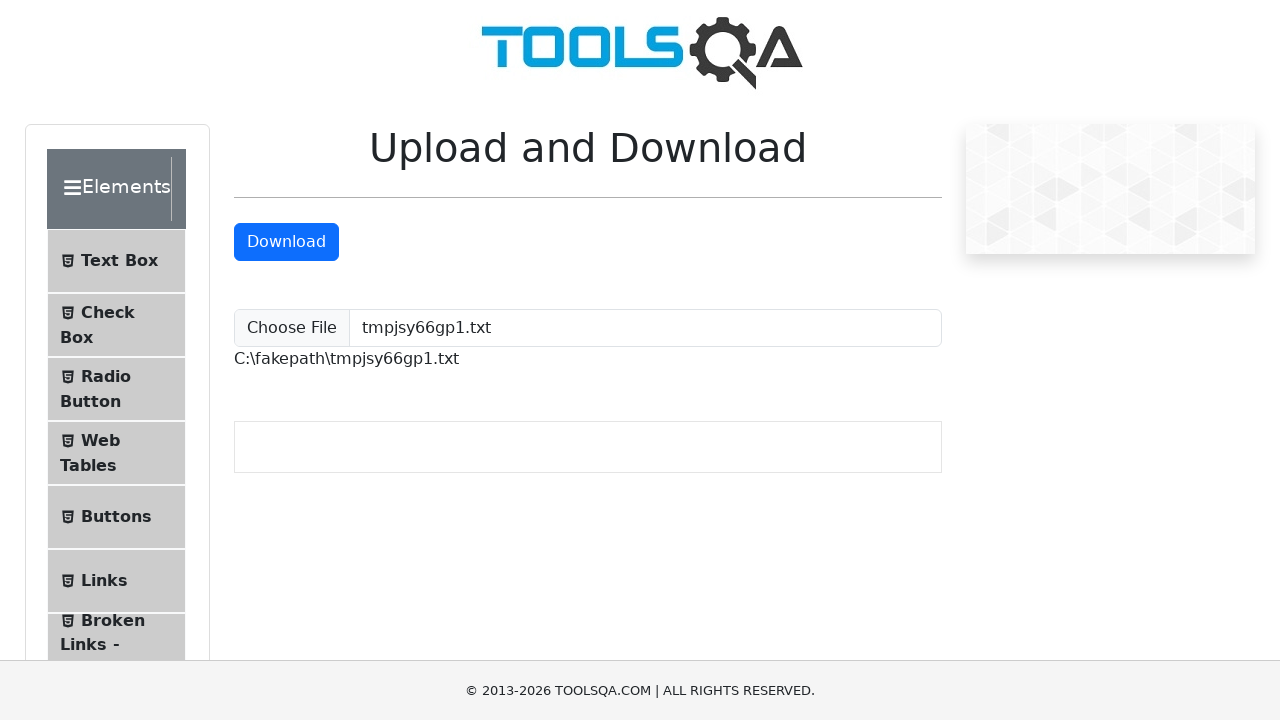

Cleaned up temporary test file
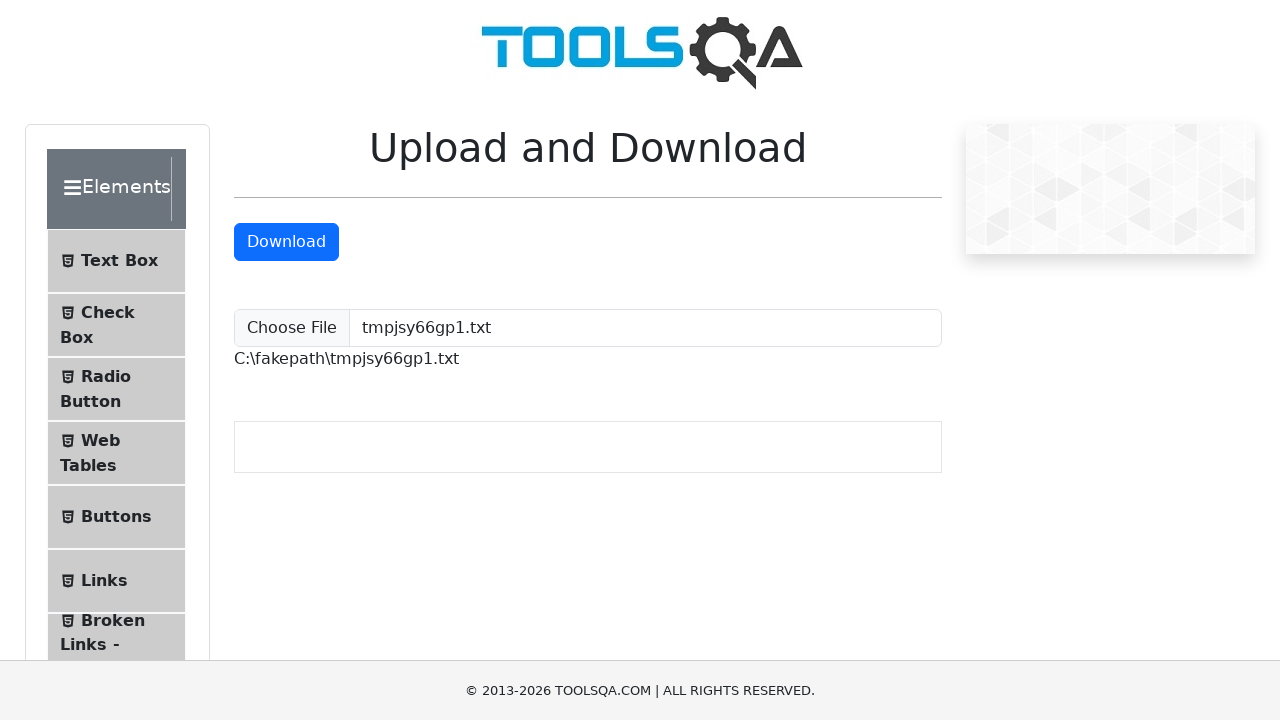

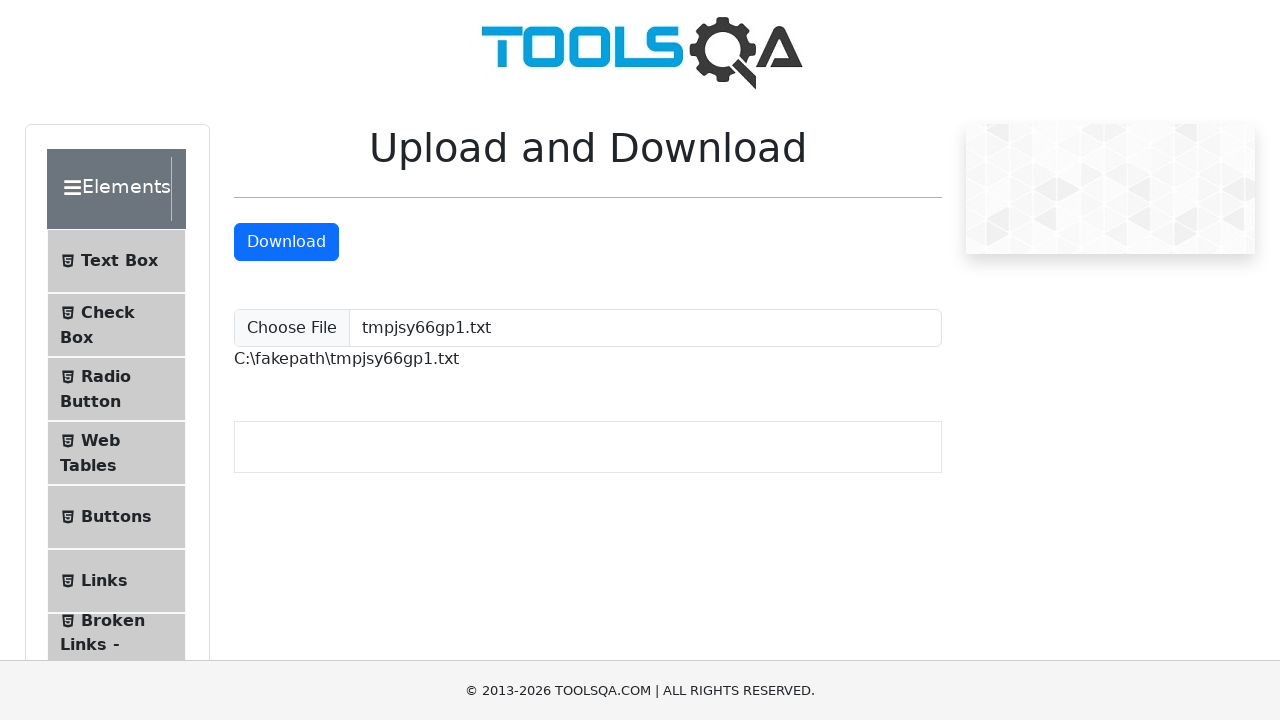